Tests inserting a date into the date input field in the appointment form

Starting URL: https://test-a-pet.vercel.app/

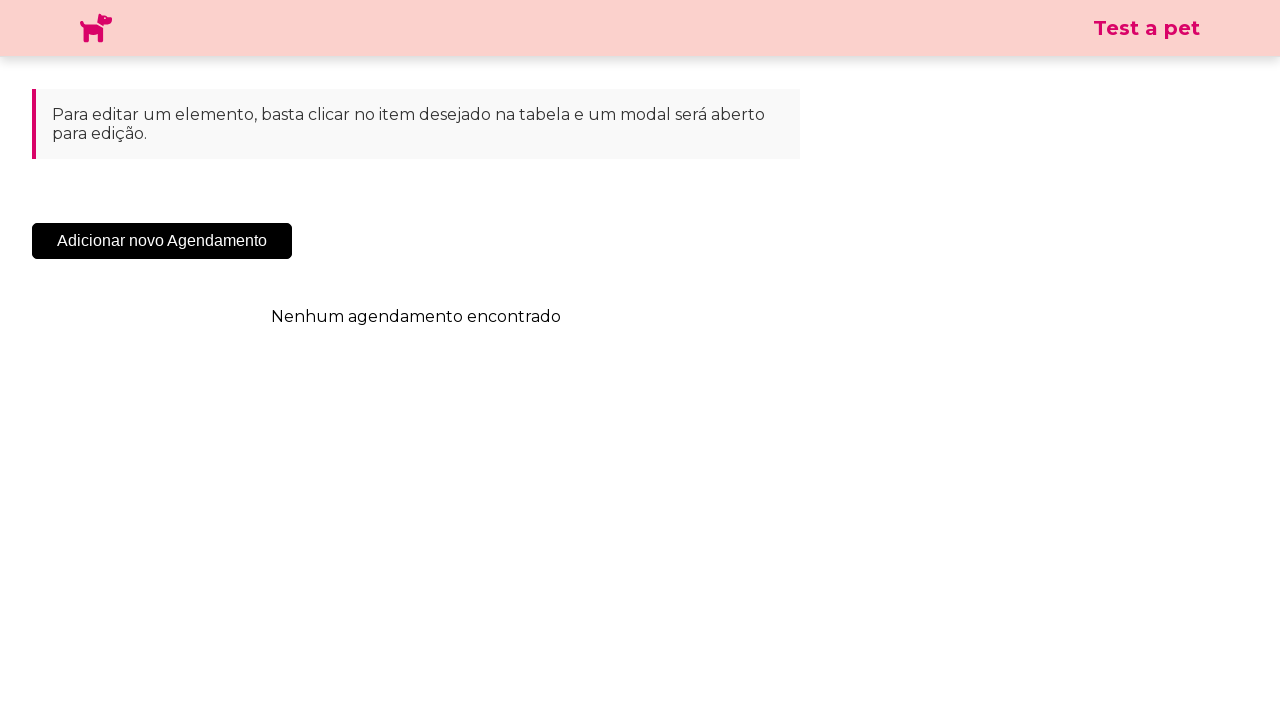

Clicked 'Add New Appointment' button at (162, 241) on .sc-cHqXqK.kZzwzX
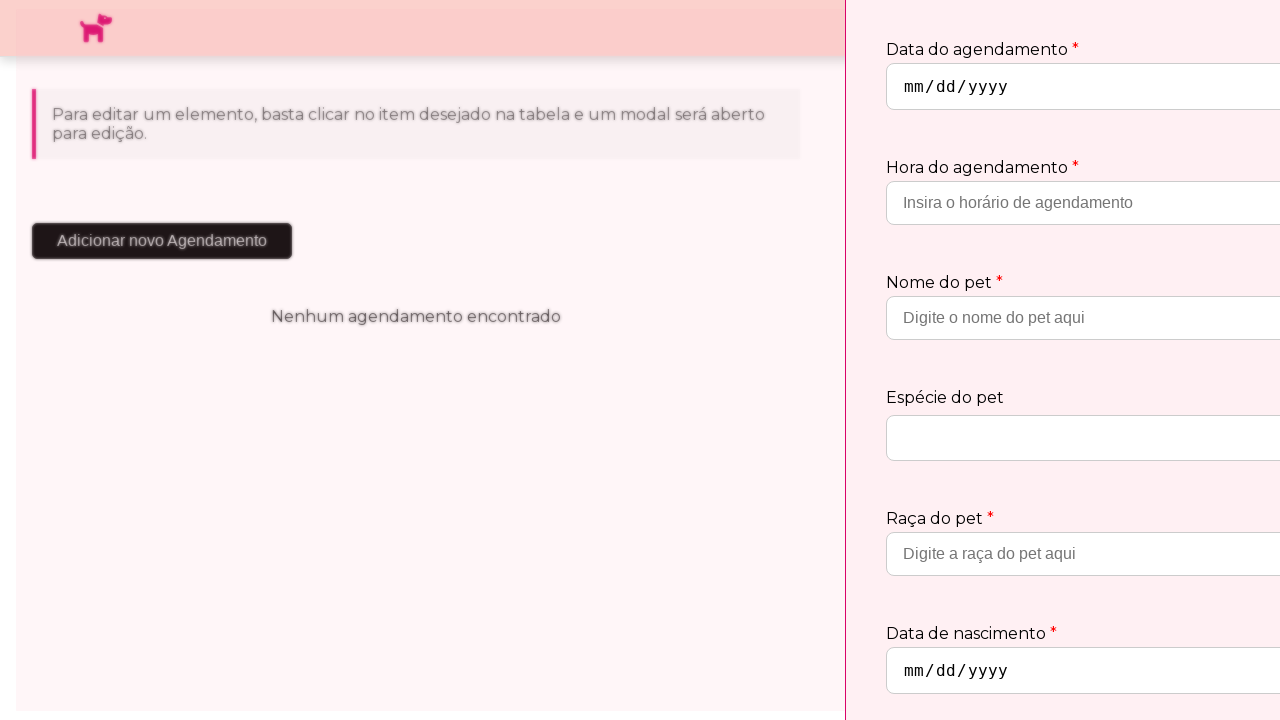

Date input field appeared in modal
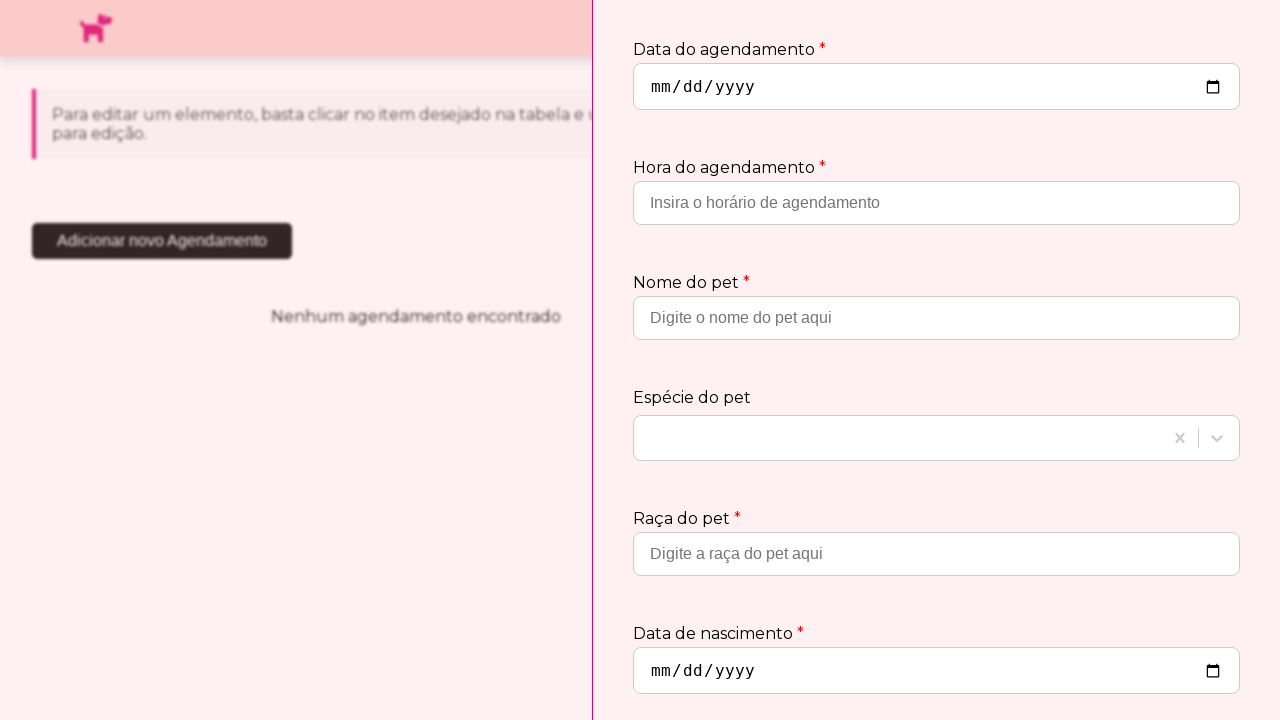

Filled date input field with '2030-10-10' on input[type='date']
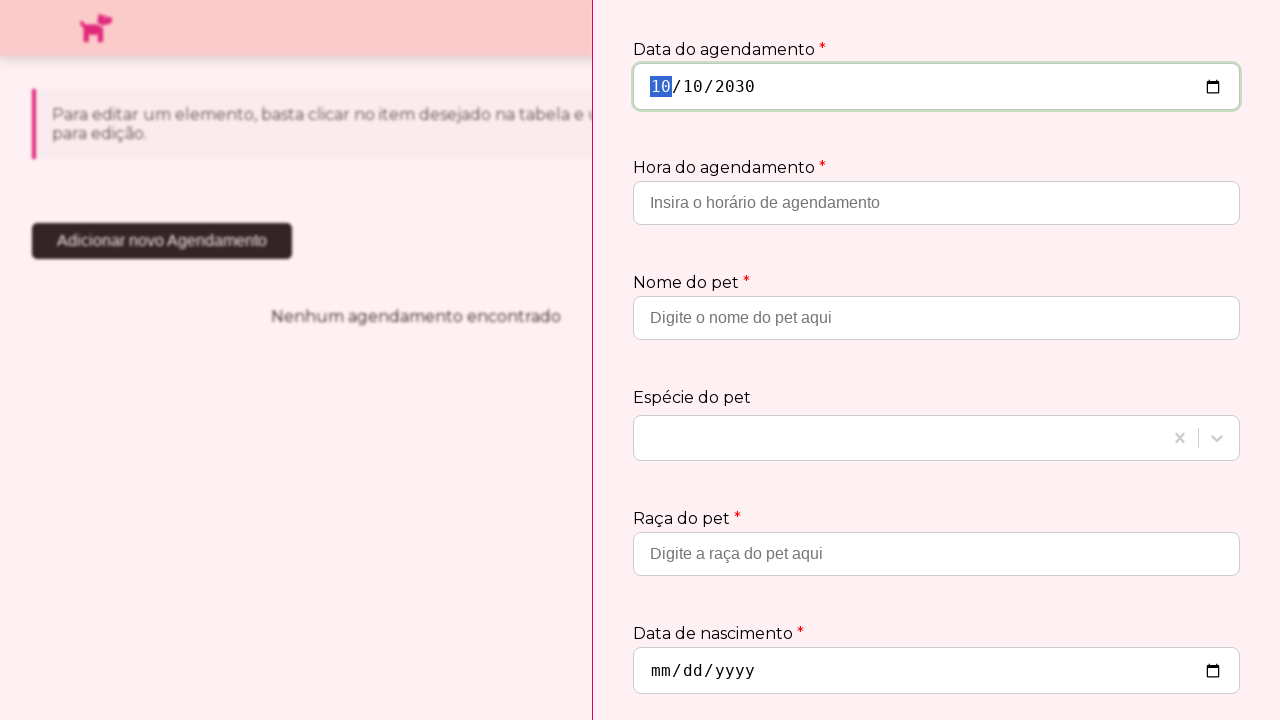

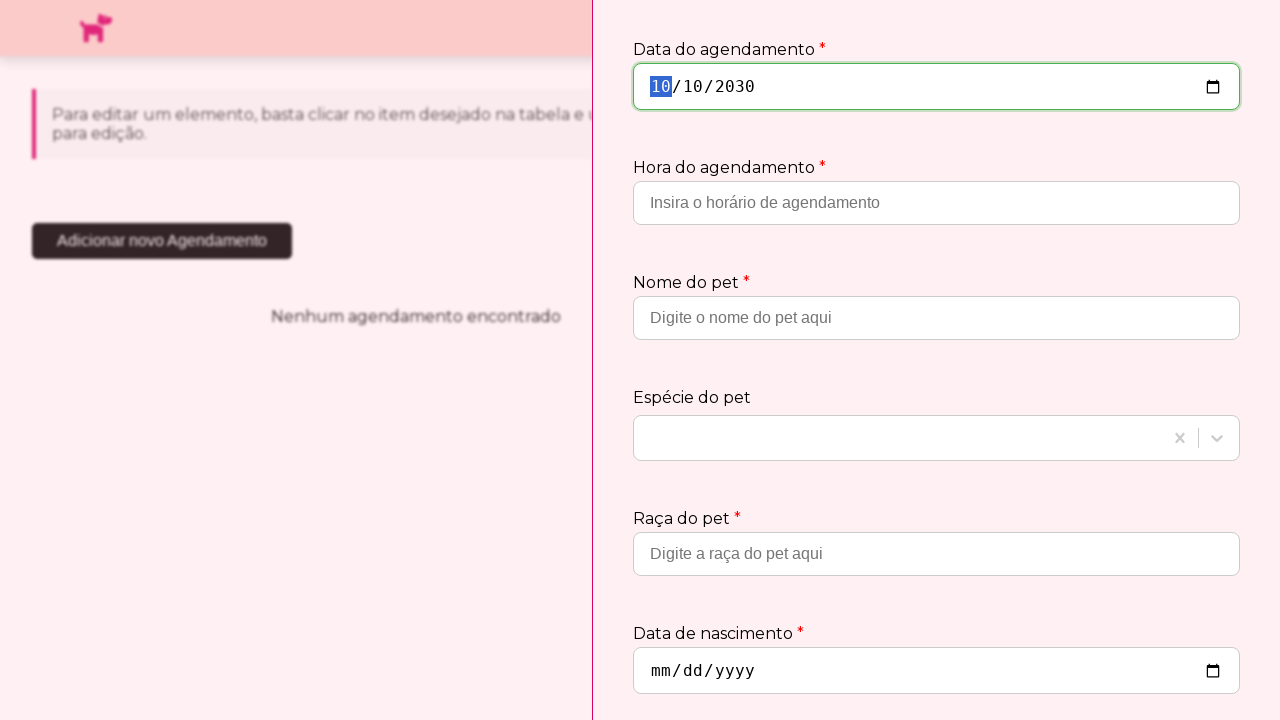